Tests basic form filling on a Selenium practice form by entering first name, last name, selecting sex and experience radio buttons, and entering a date.

Starting URL: https://www.techlistic.com/p/selenium-practice-form.html

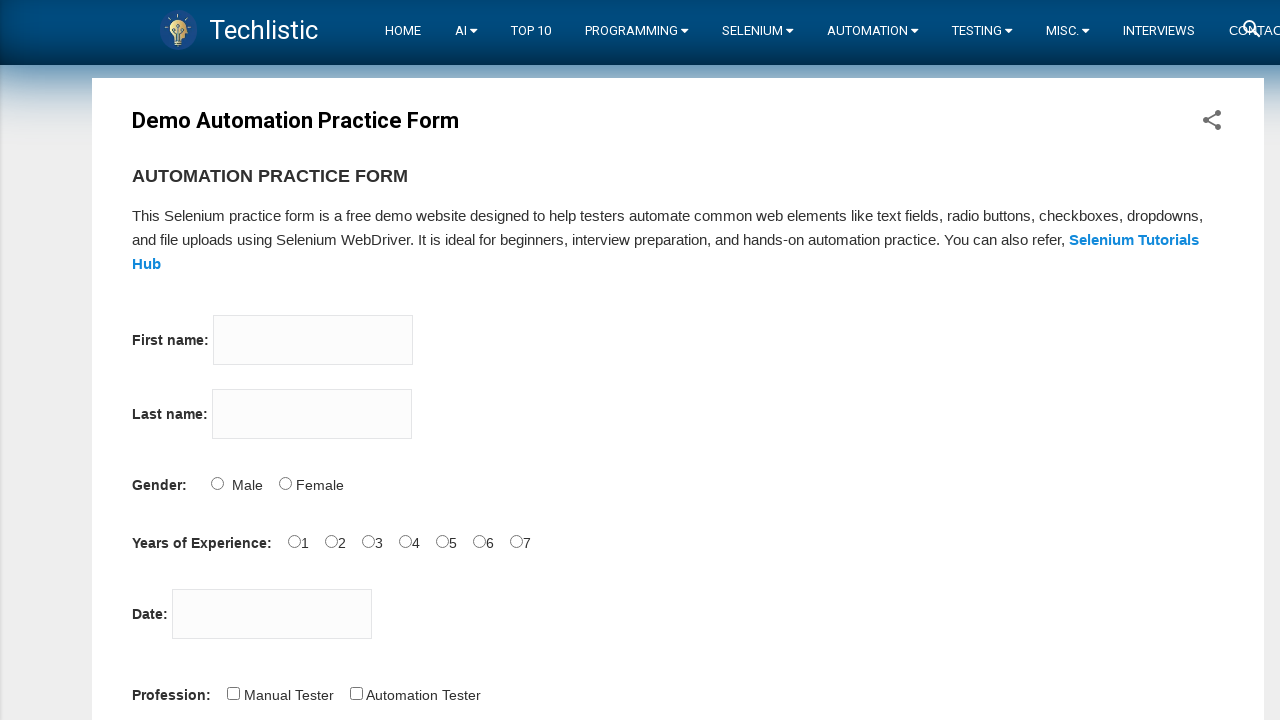

Filled first name field with 'kiran' on input[name='firstname']
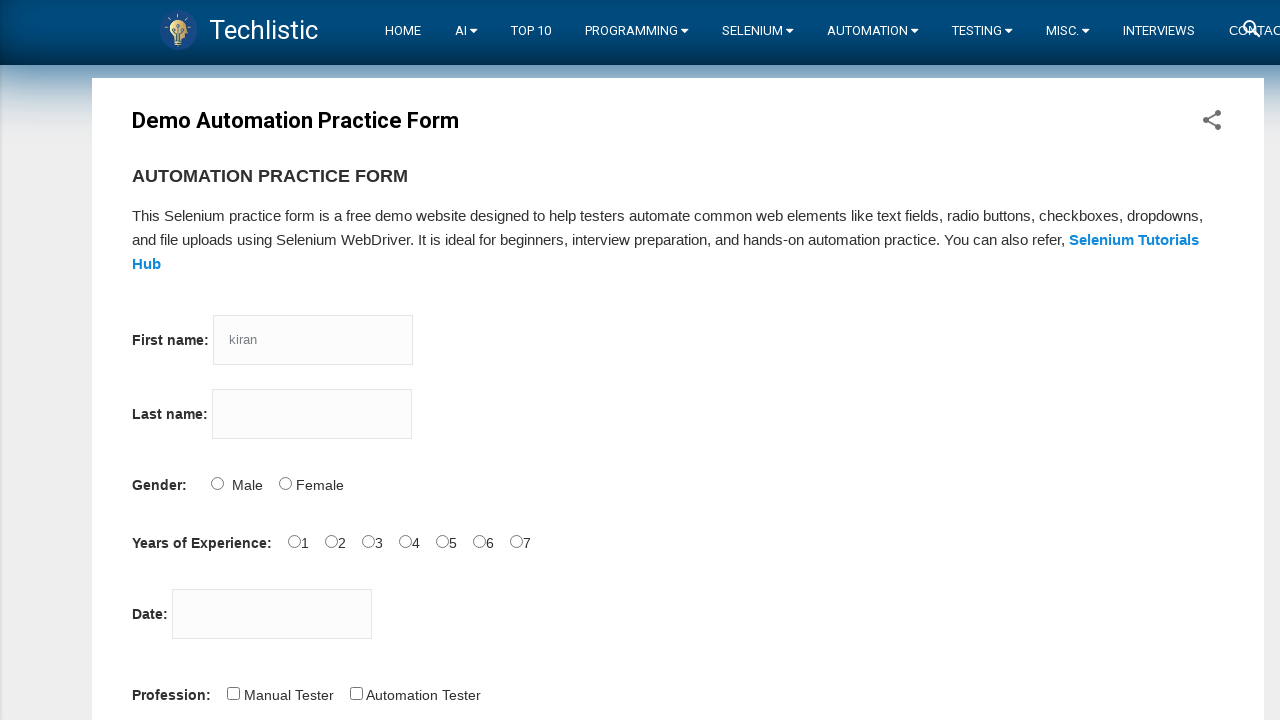

Filled last name field with 'Nikam' on input[name='lastname']
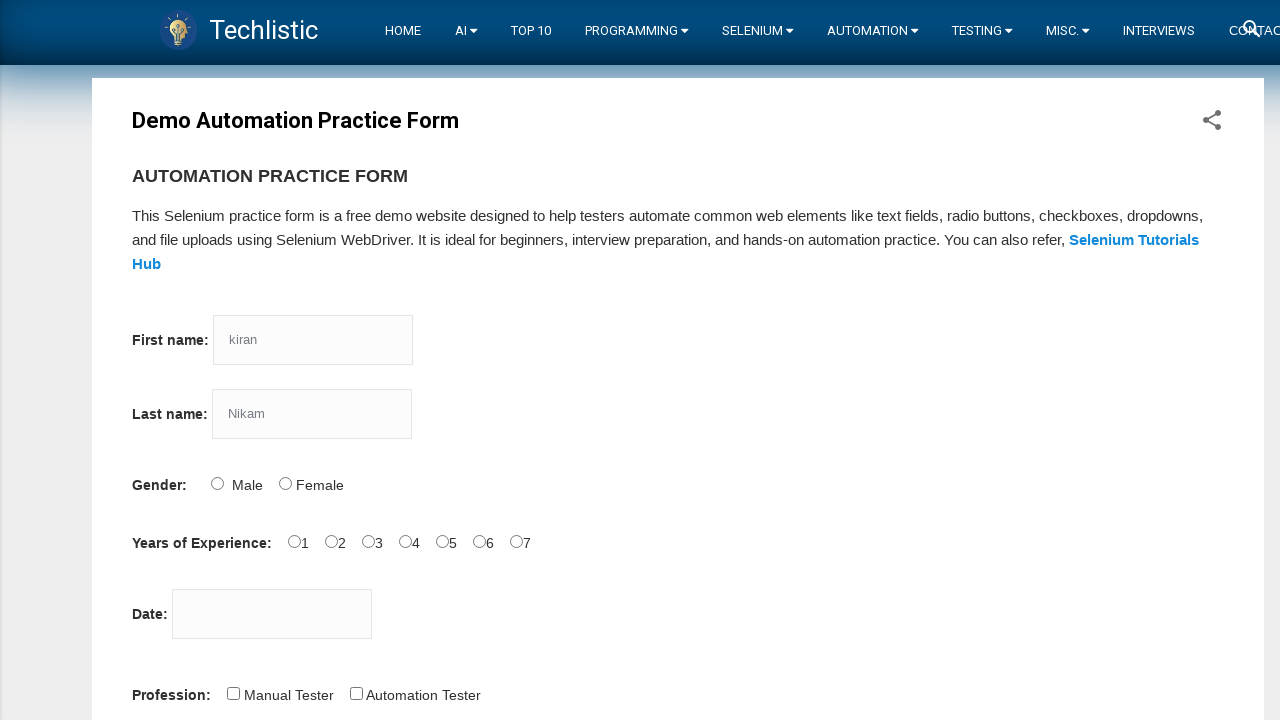

Selected Male radio button for sex at (217, 483) on #sex-0
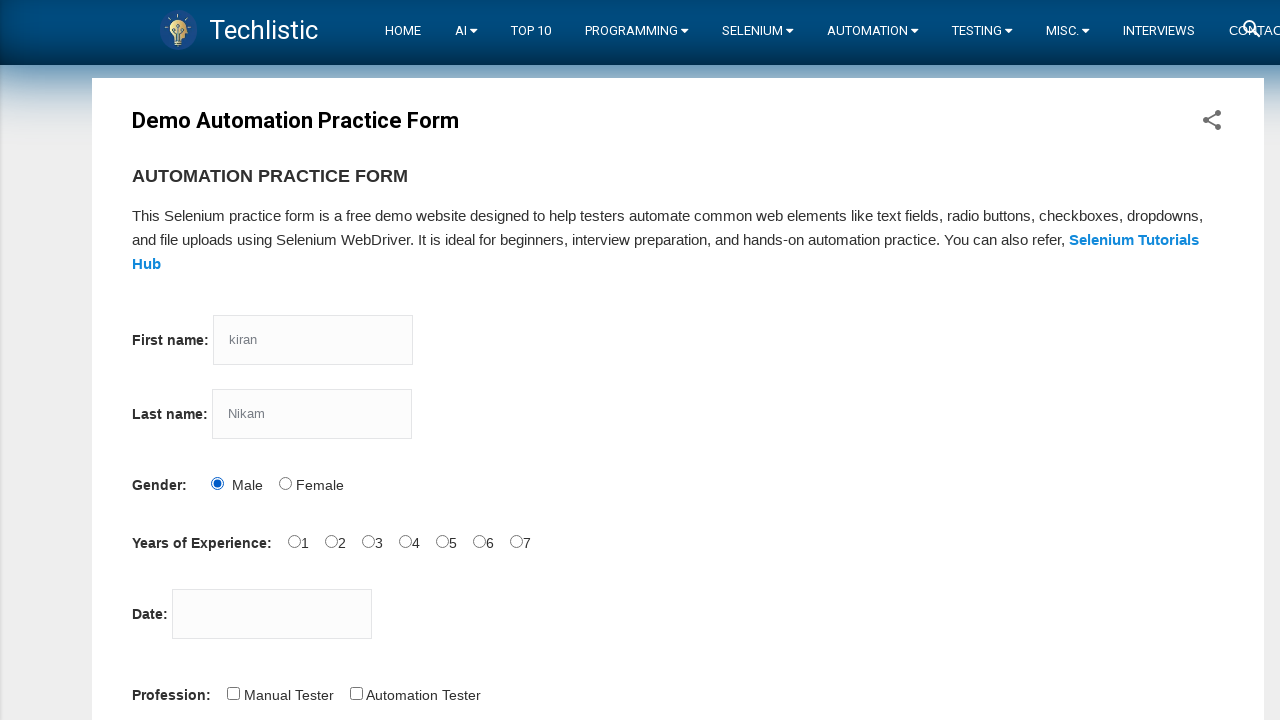

Selected years of experience radio button at (294, 541) on #exp-0
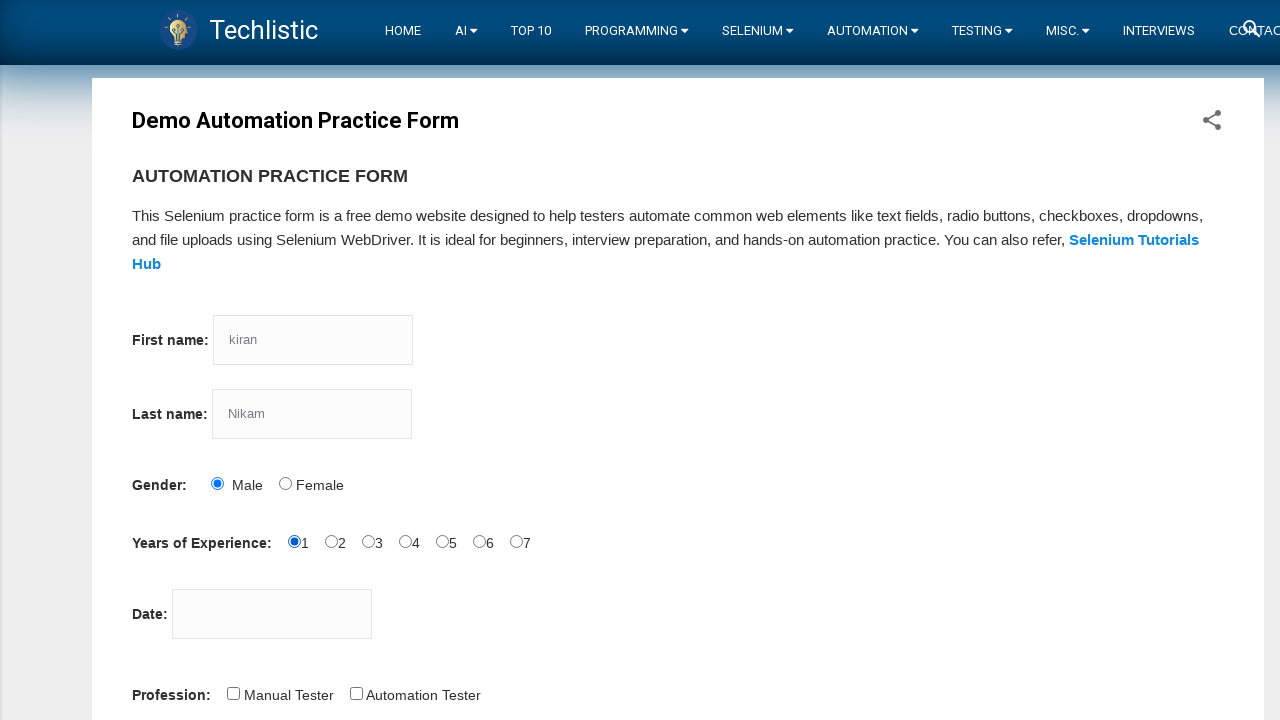

Filled date picker with '12/2/2024' on #datepicker
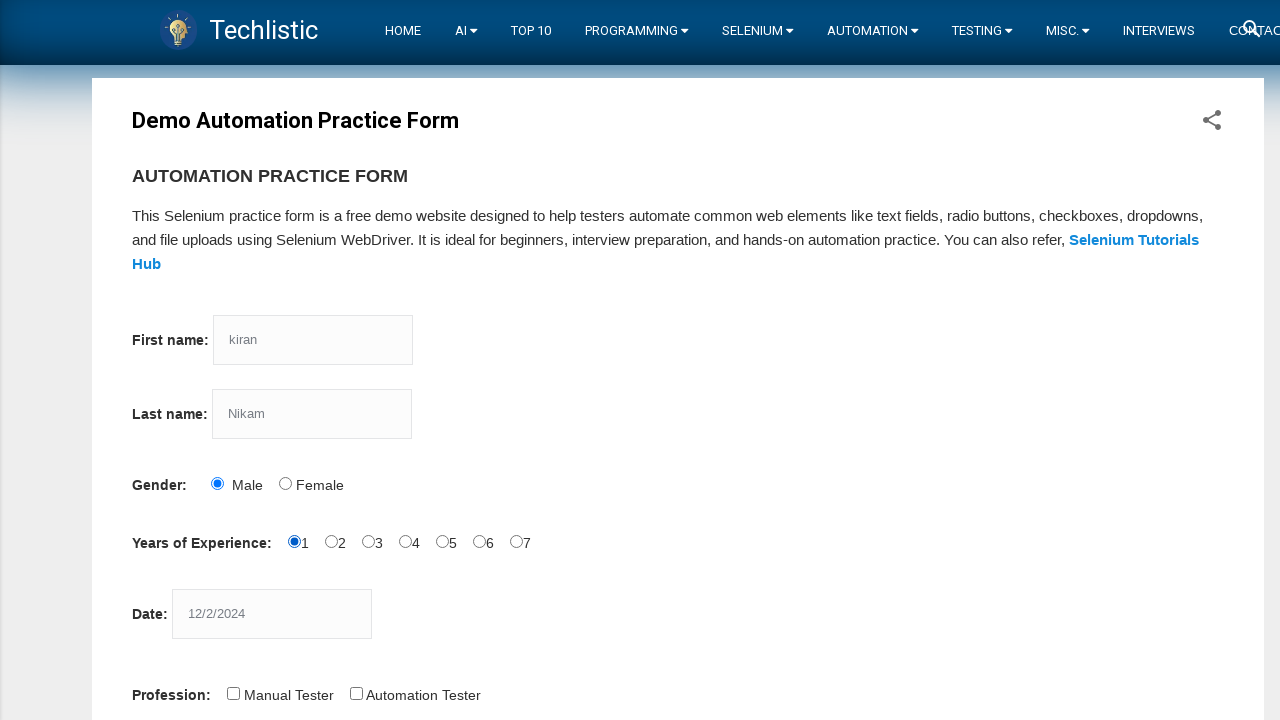

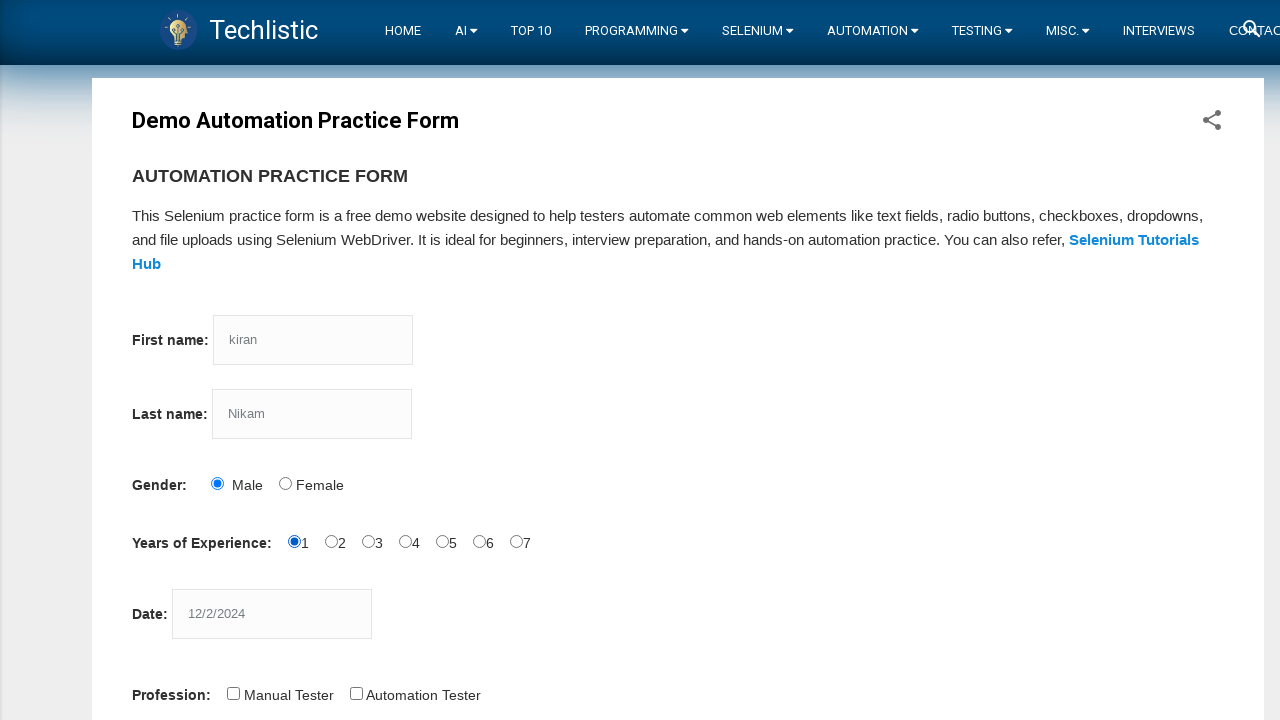